Tests login with special characters in password field

Starting URL: https://www.saucedemo.com/

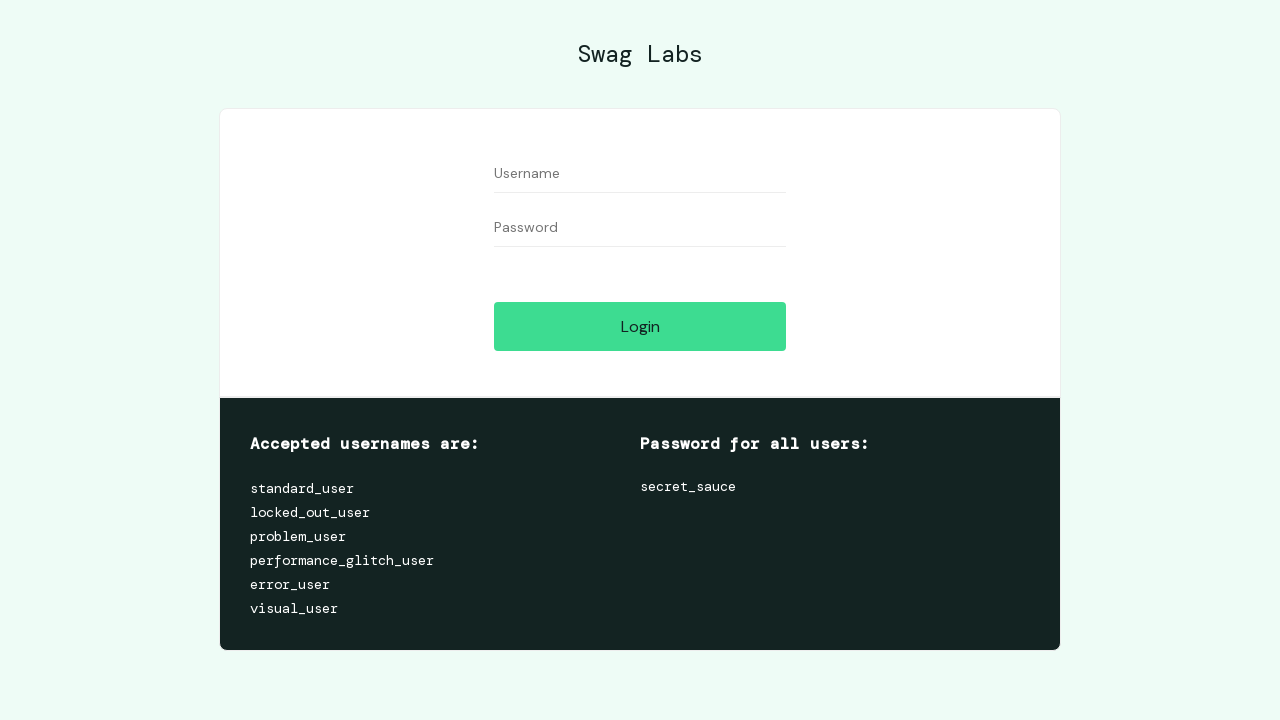

Filled username field with 'standard_user' on #user-name
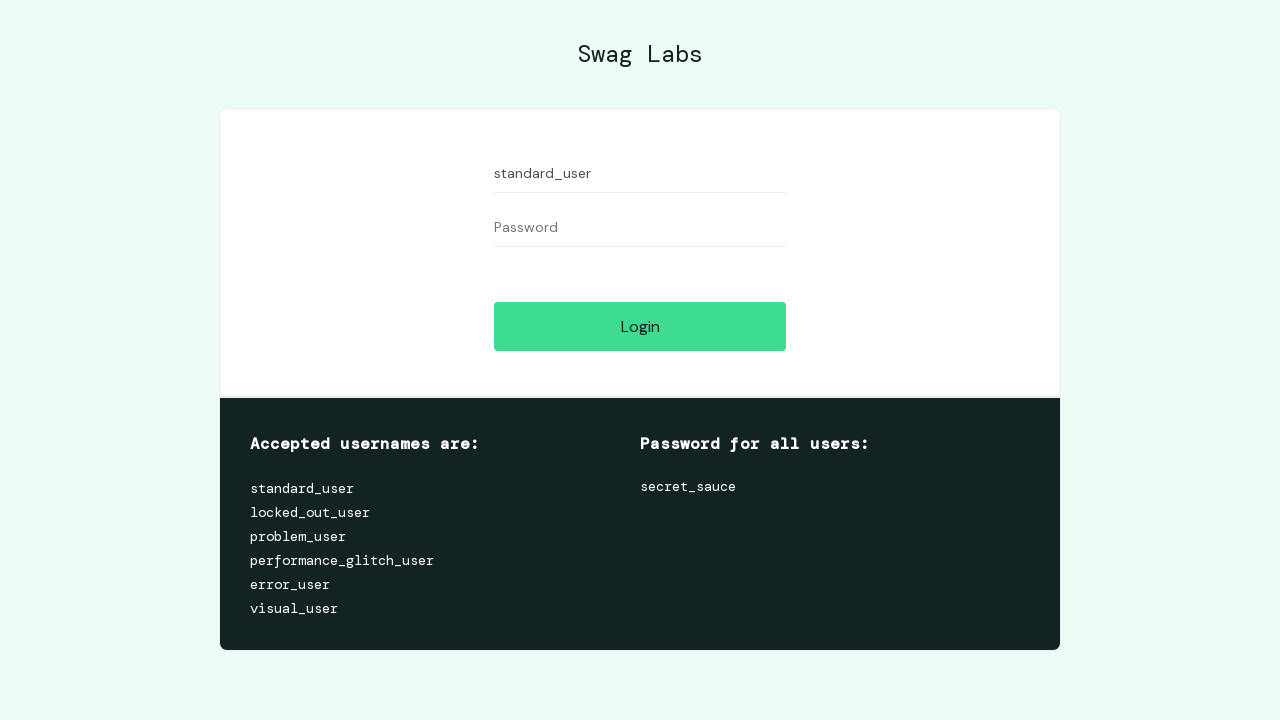

Filled password field with special characters '!@#$%' on #password
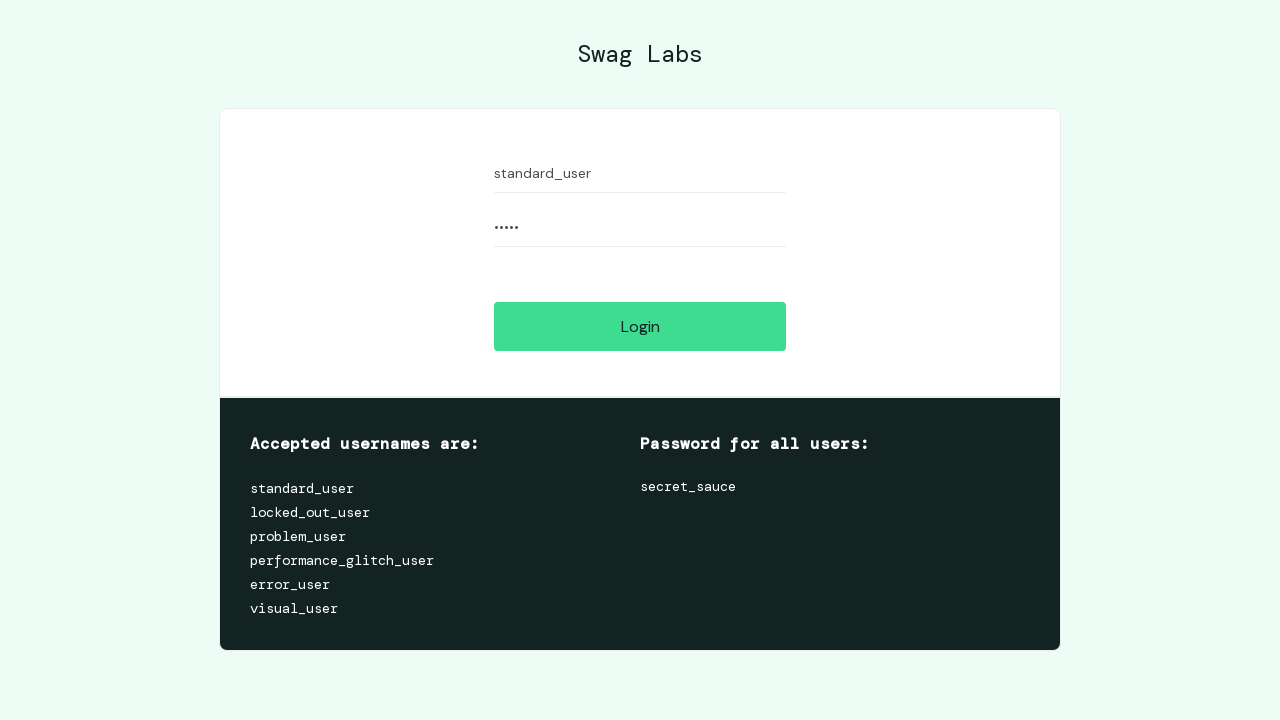

Clicked login button at (640, 326) on #login-button
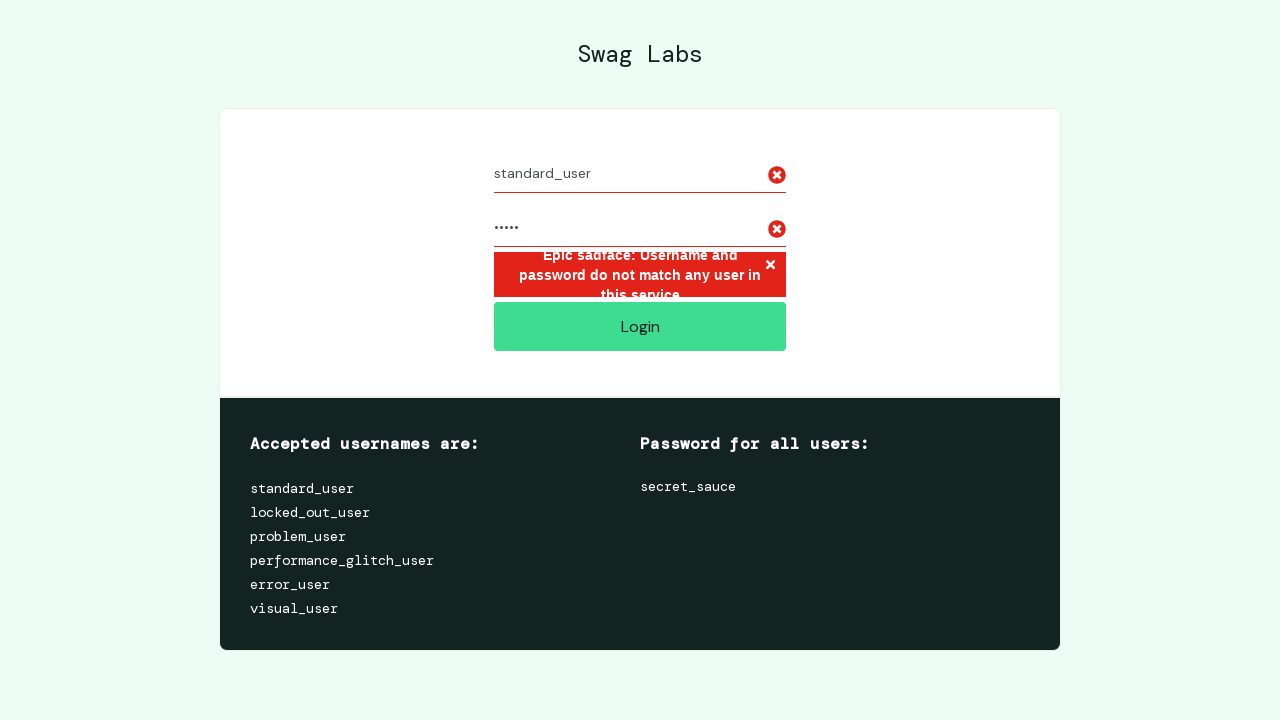

Error message appeared after login attempt with special characters in password
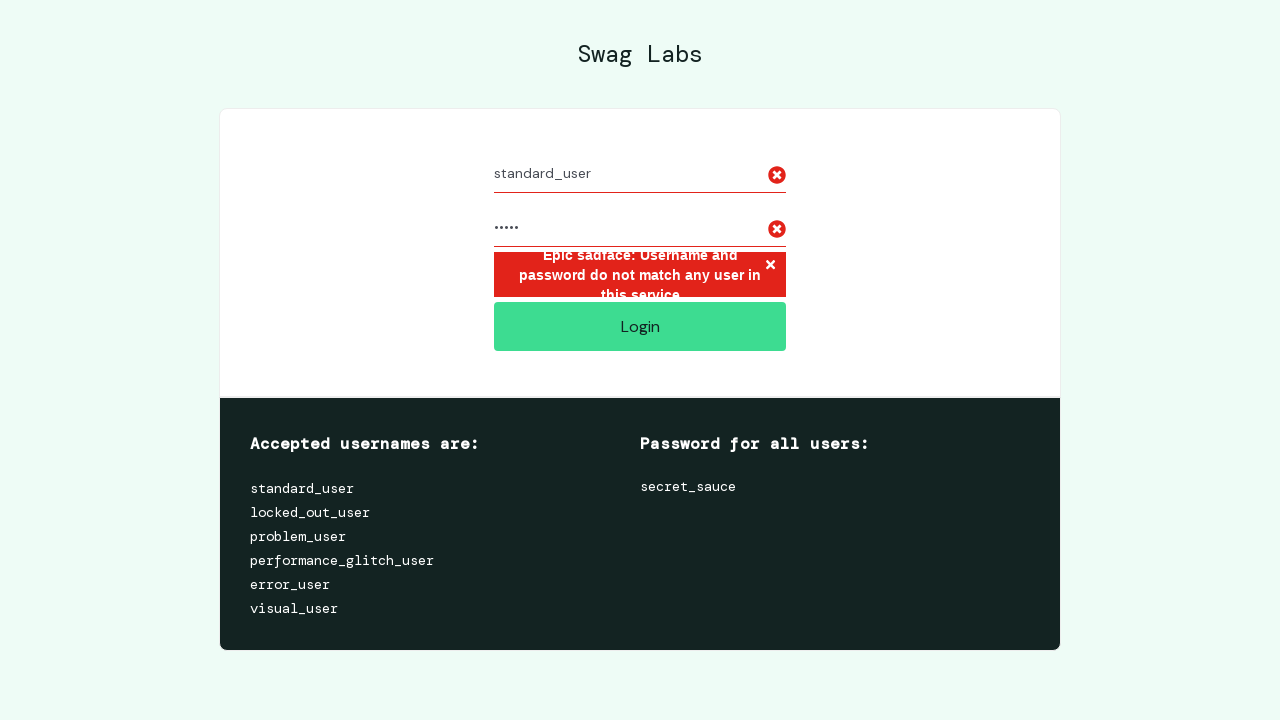

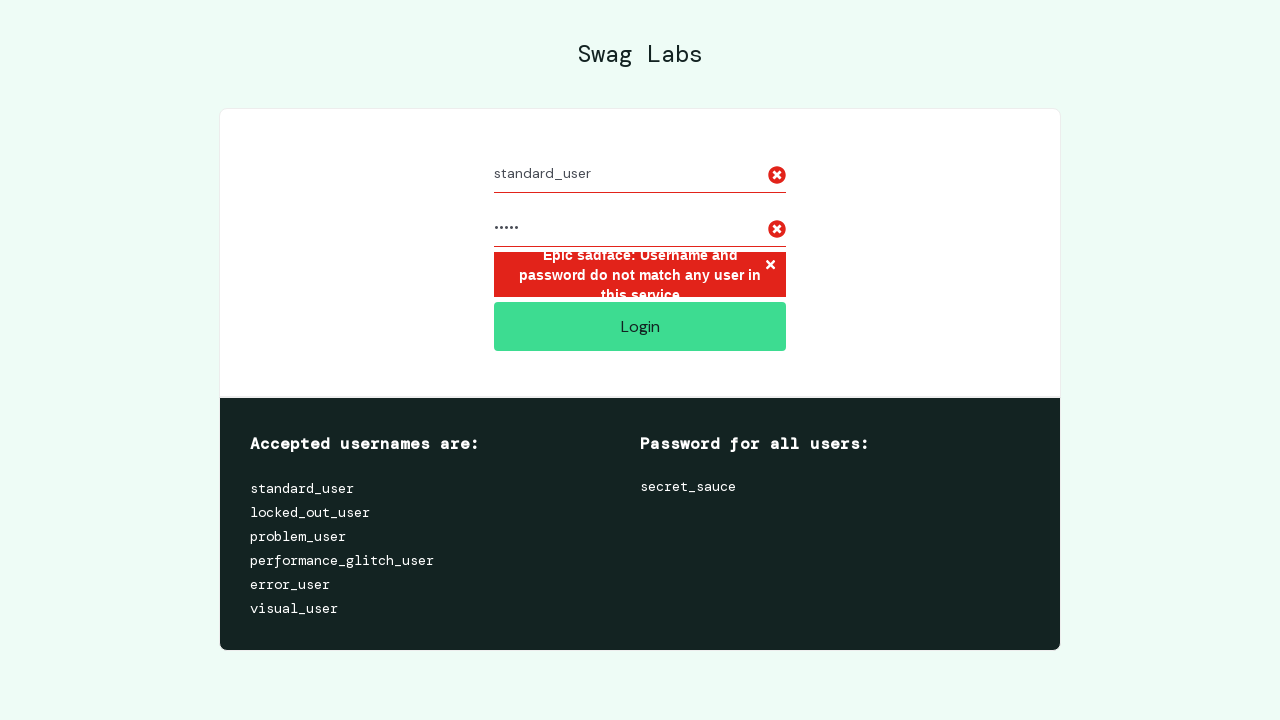